Tests element locator strategies by navigating to a locators example page and verifying that various elements can be found using different selectors (id, name, tag name, class name).

Starting URL: https://kristinek.github.io/site/examples/locators

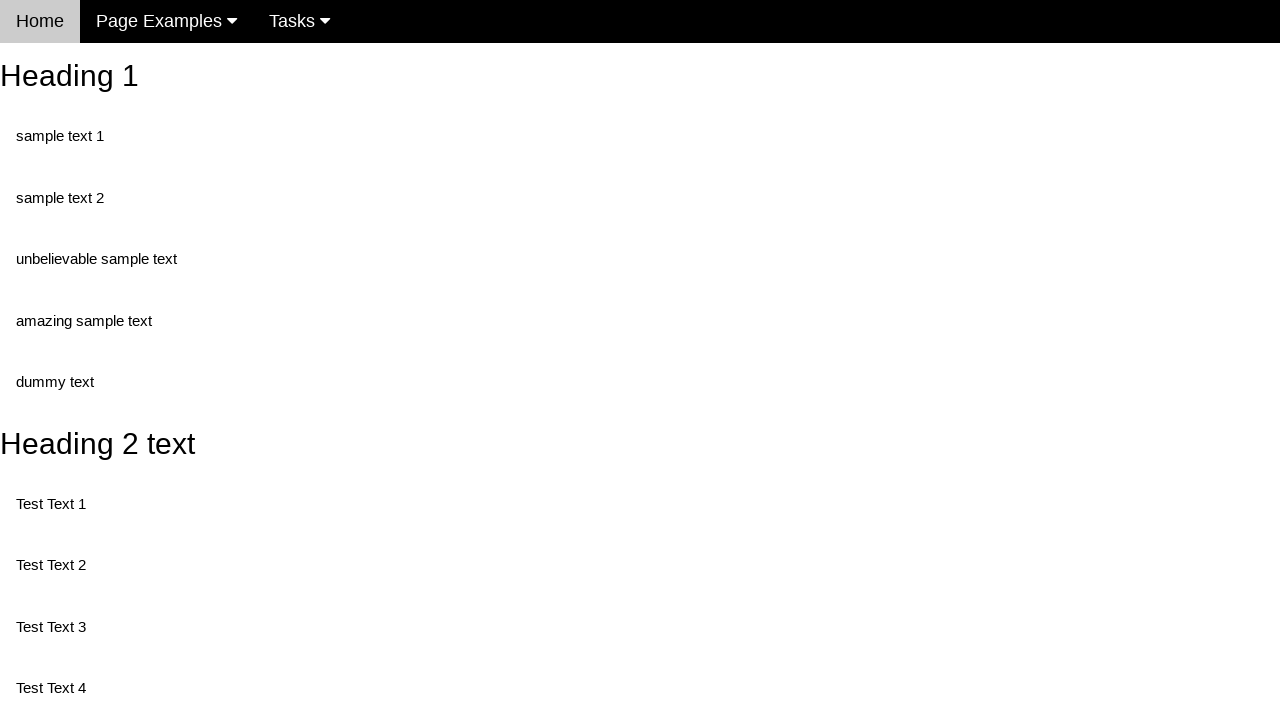

Navigated to locators example page
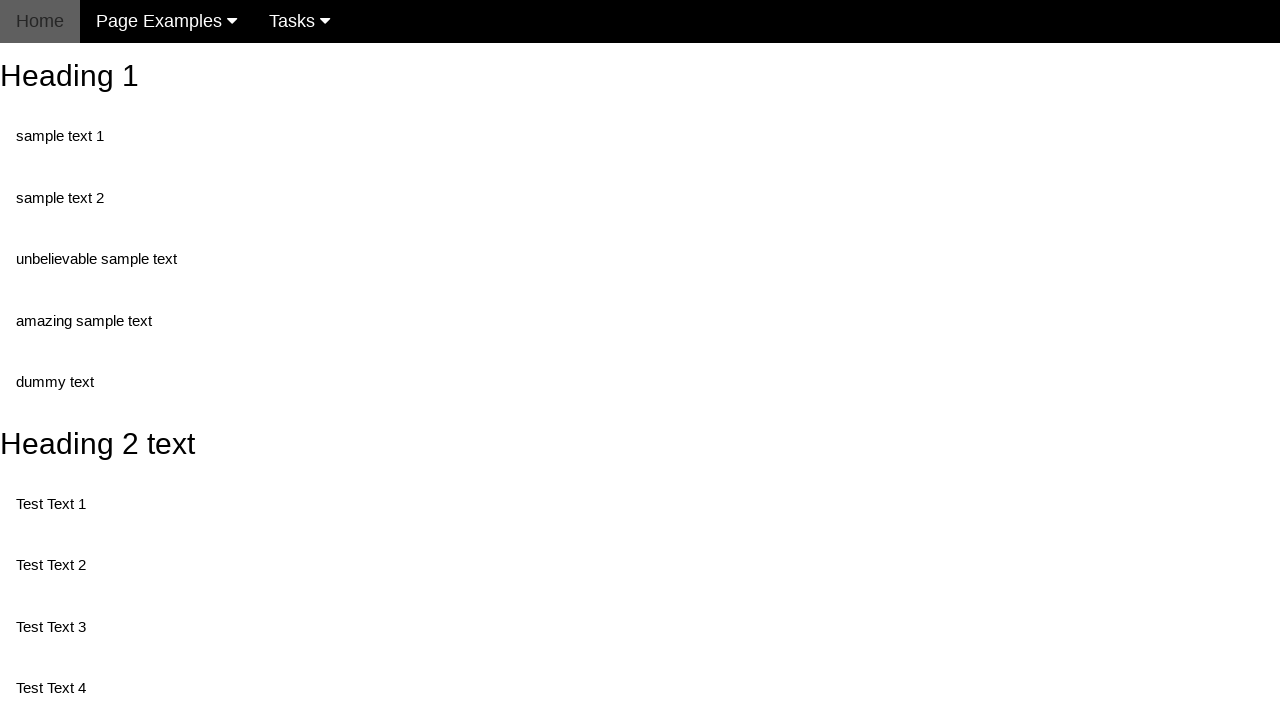

Located and waited for element with id 'heading_2'
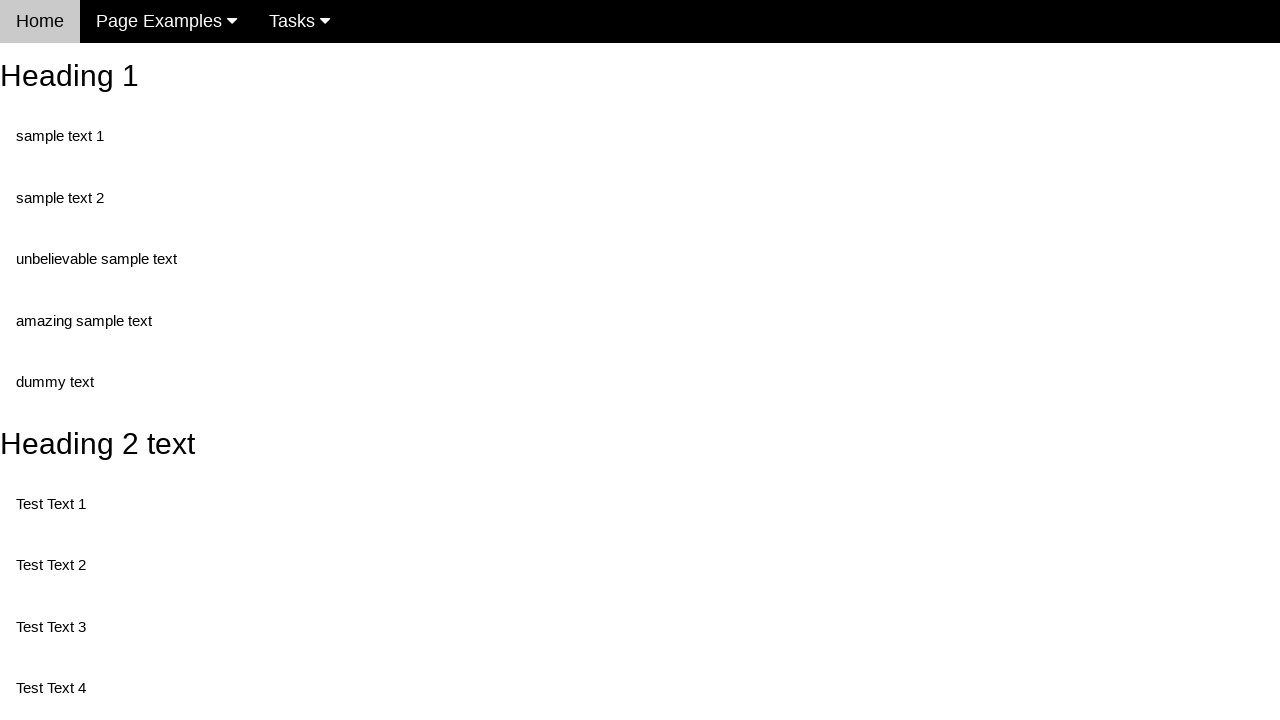

Located and waited for element with name 'randomButton1'
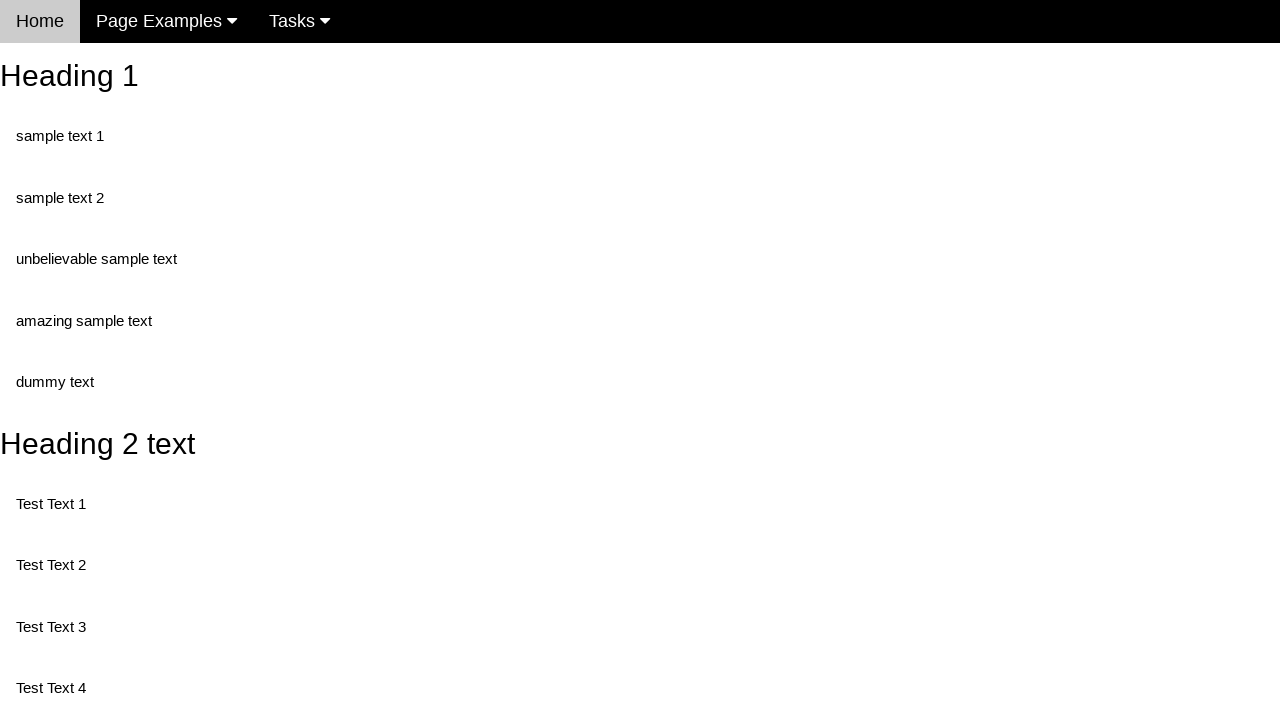

Located and waited for first h2 tag element
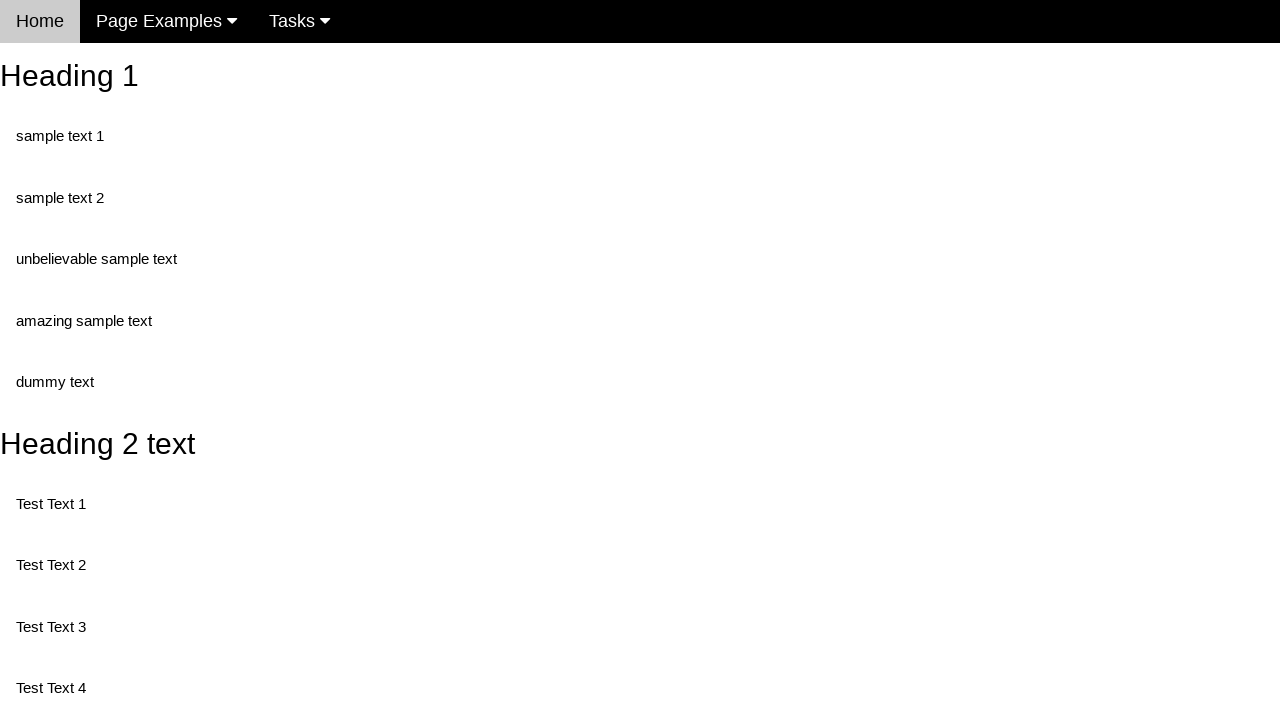

Located and waited for first element with class 'text'
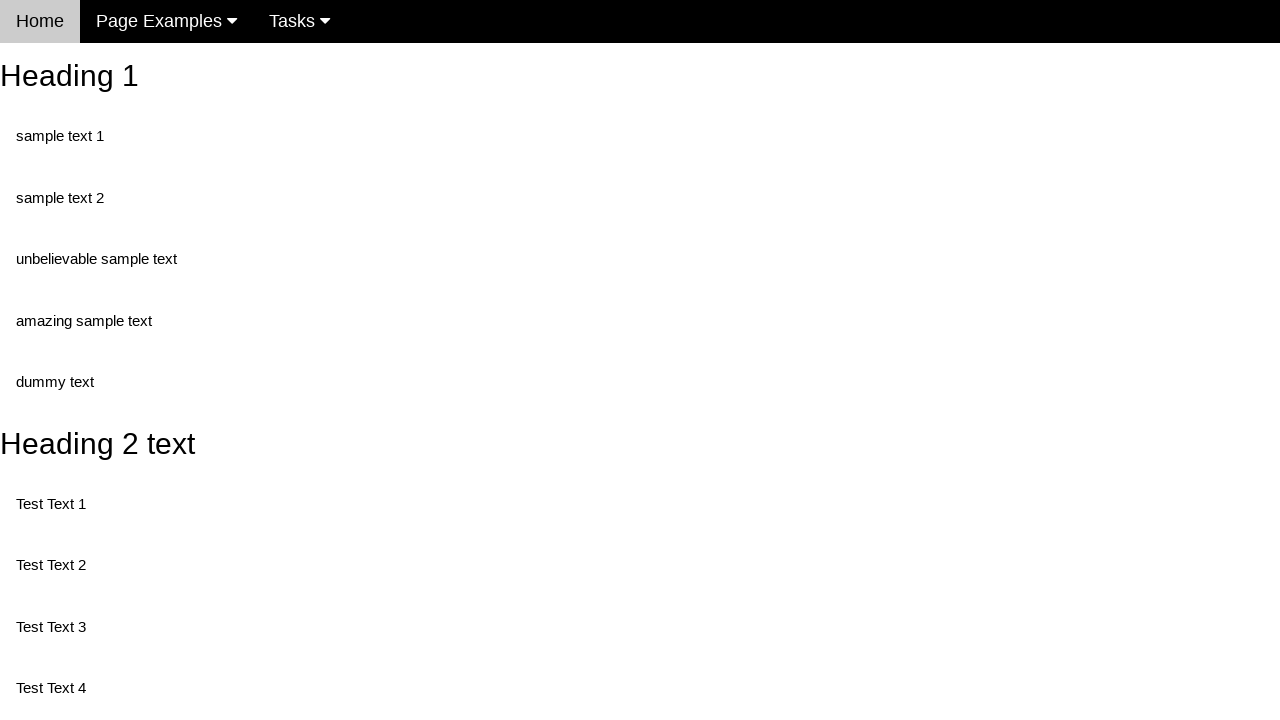

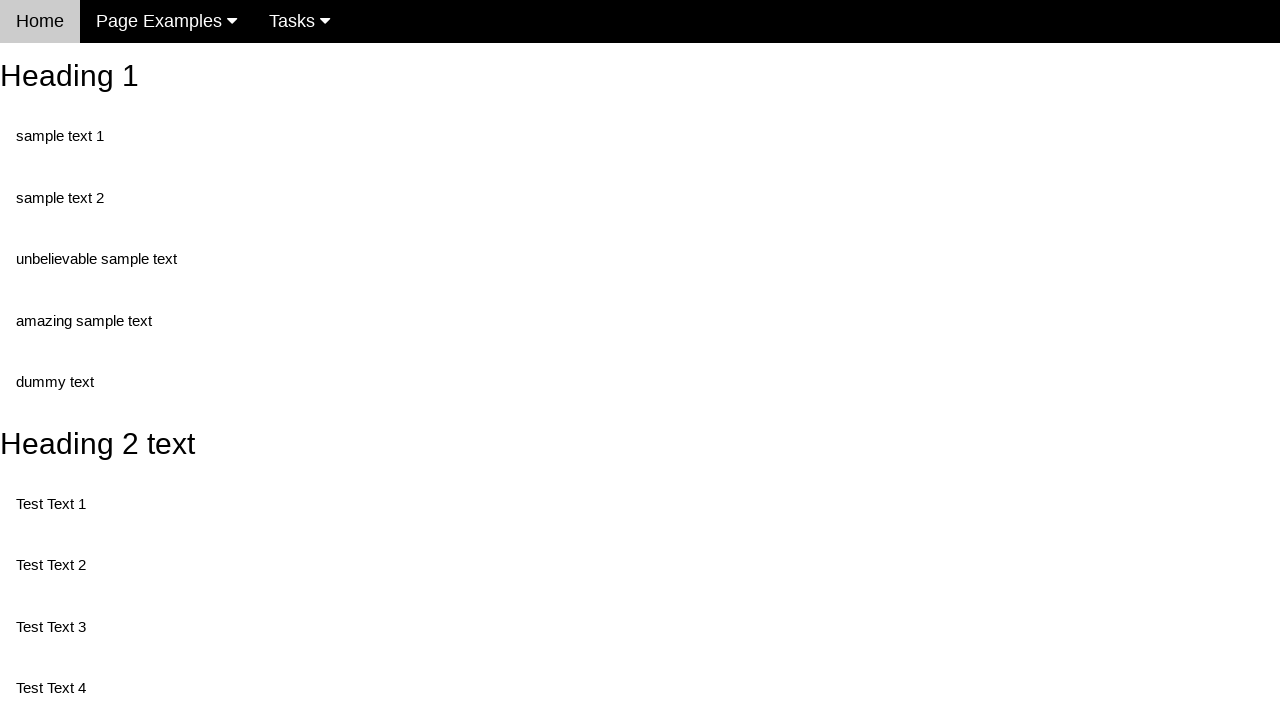